Tests flight booking dropdowns by updating passenger count and selecting origin/destination airports

Starting URL: http://rahulshettyacademy.com/dropdownsPractise

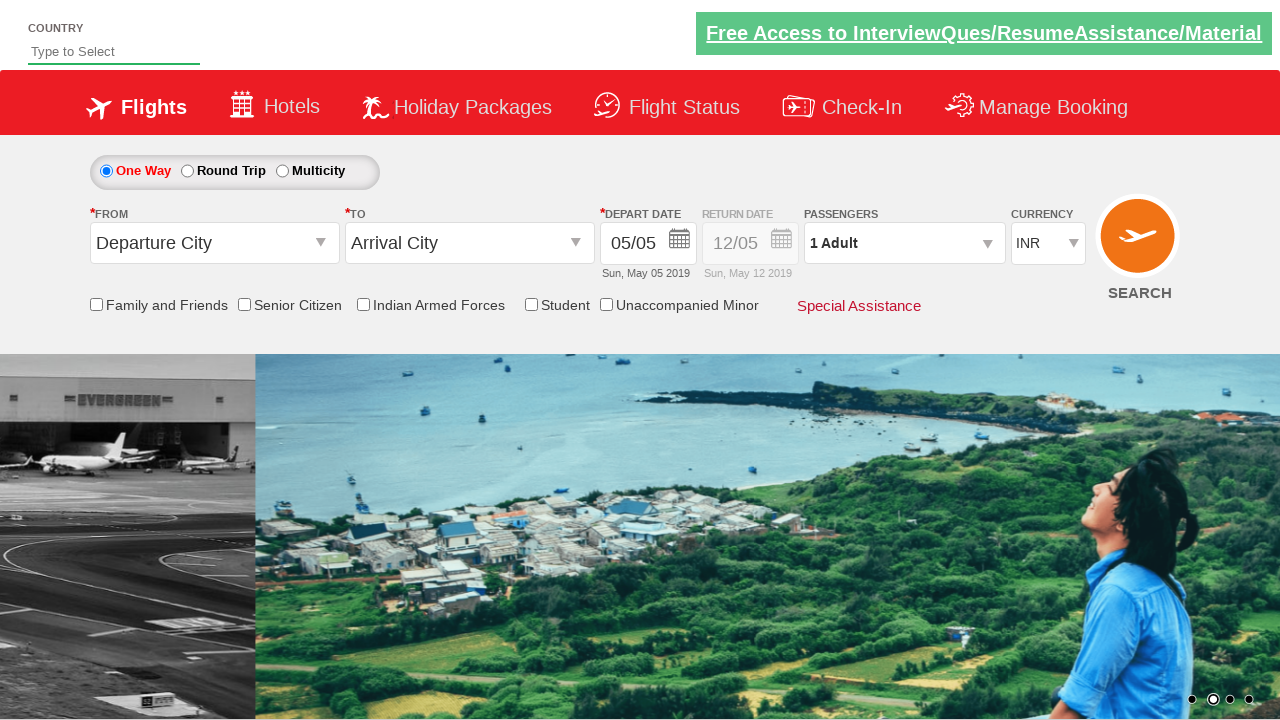

Clicked on passenger info dropdown to open passenger selection at (904, 243) on #divpaxinfo
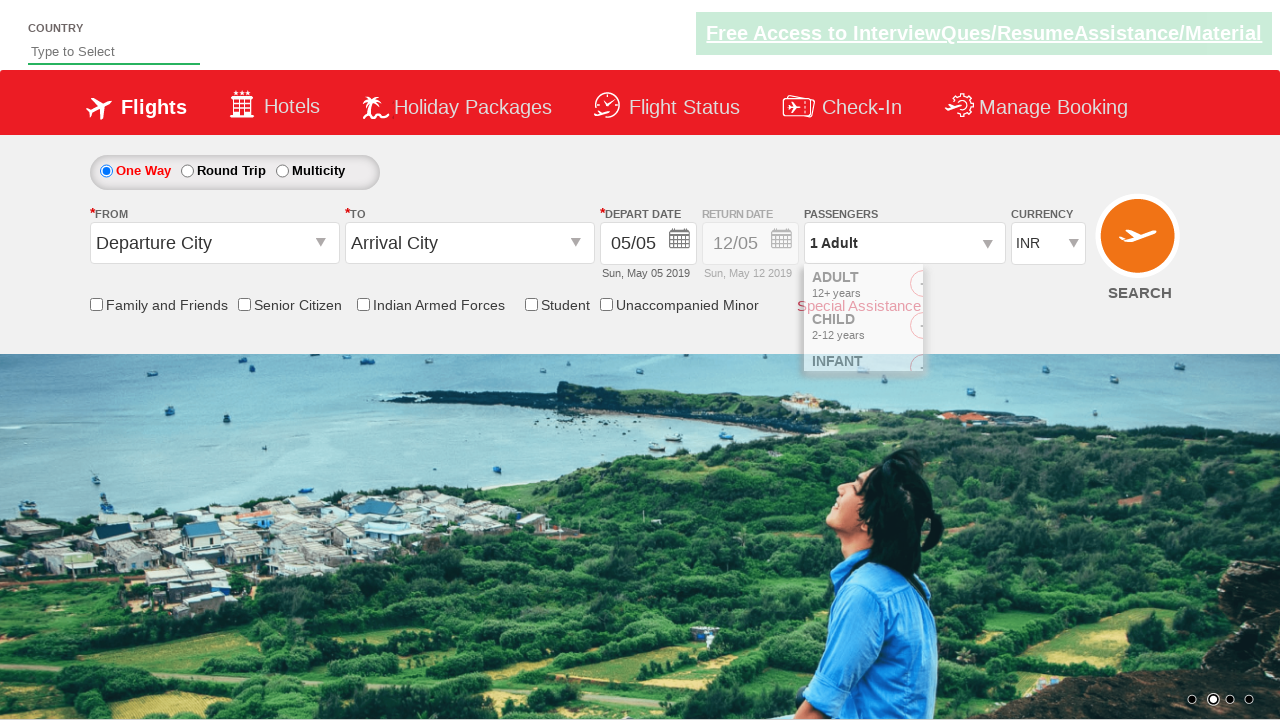

Clicked 'Add Adult' button (iteration 1 of 4) at (982, 288) on #hrefIncAdt
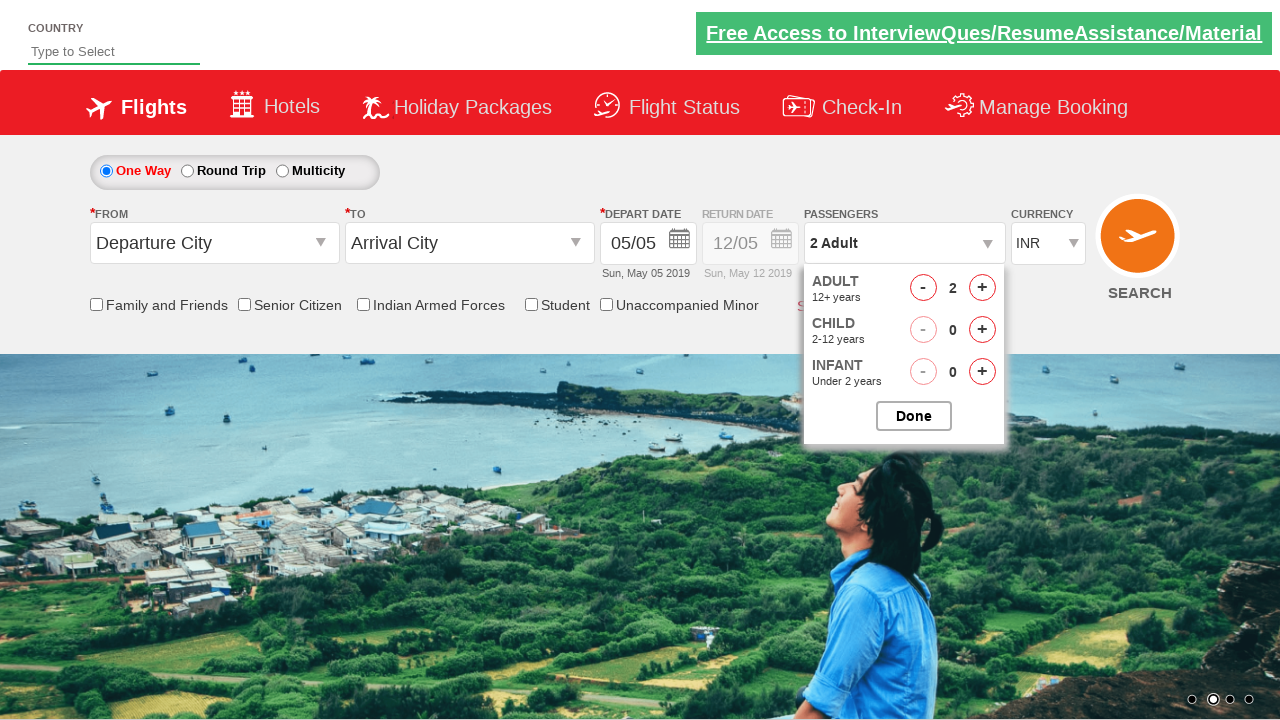

Clicked 'Add Adult' button (iteration 2 of 4) at (982, 288) on #hrefIncAdt
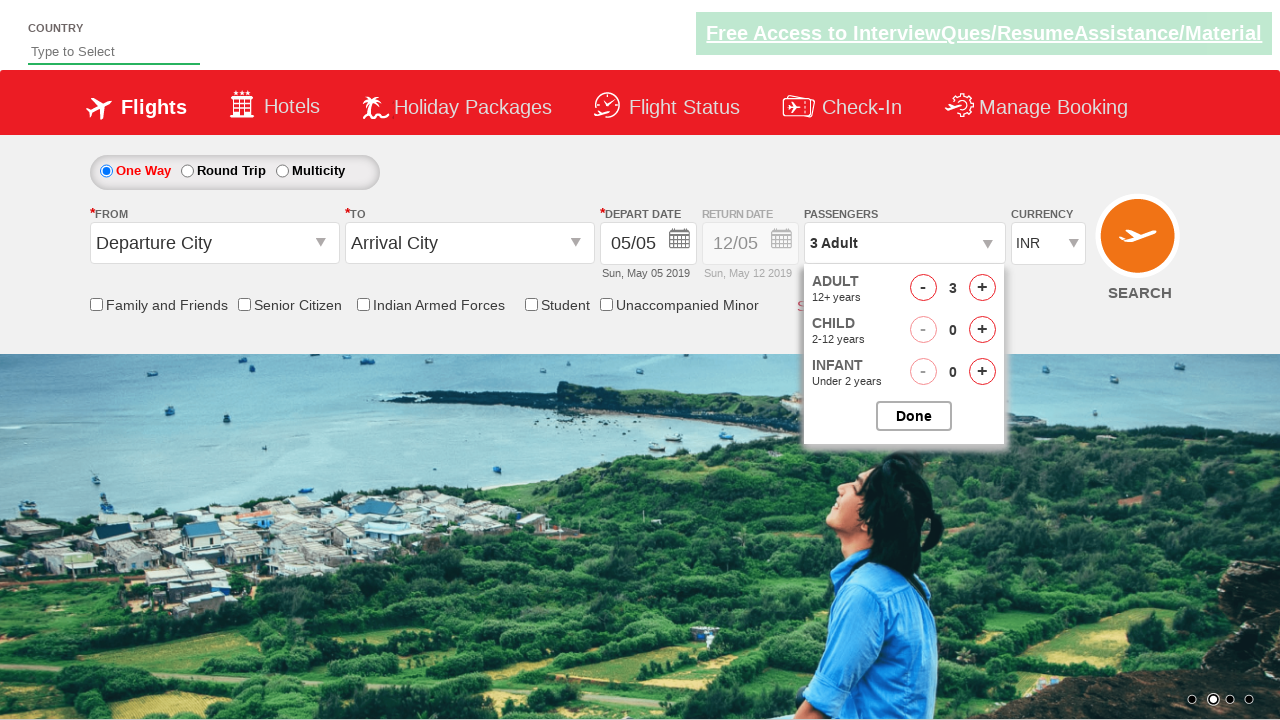

Clicked 'Add Adult' button (iteration 3 of 4) at (982, 288) on #hrefIncAdt
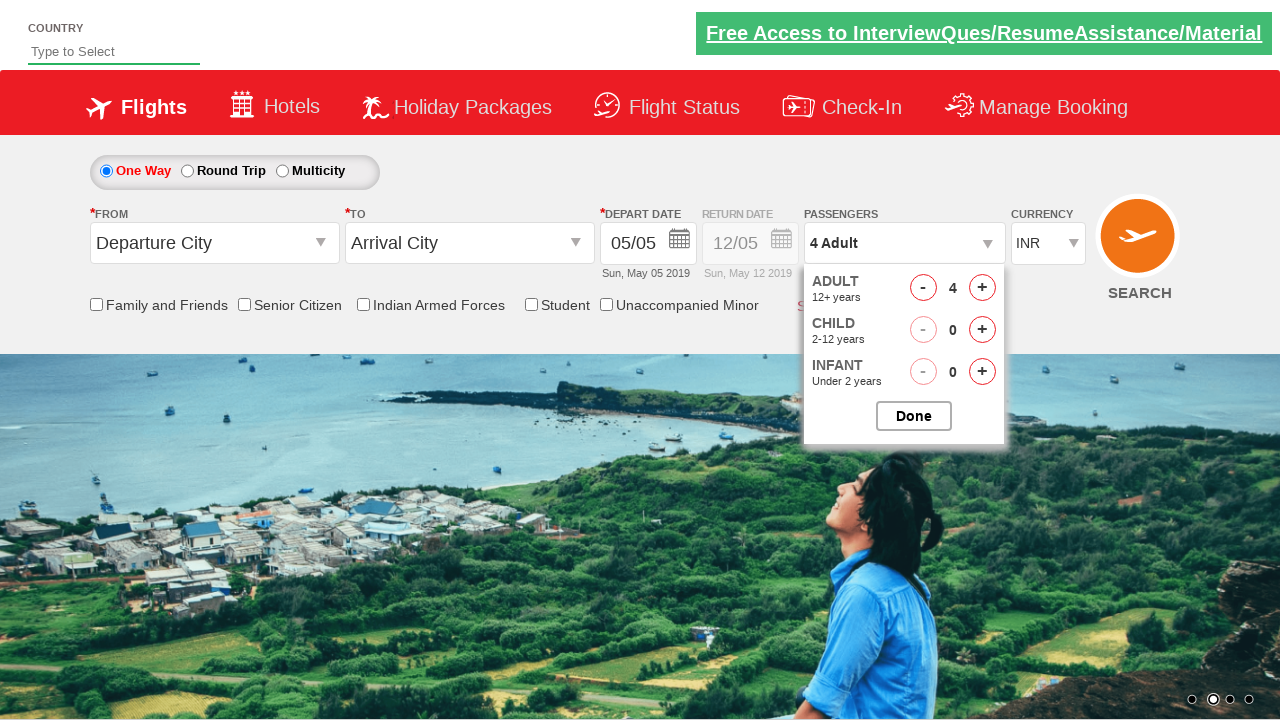

Clicked 'Add Adult' button (iteration 4 of 4) at (982, 288) on #hrefIncAdt
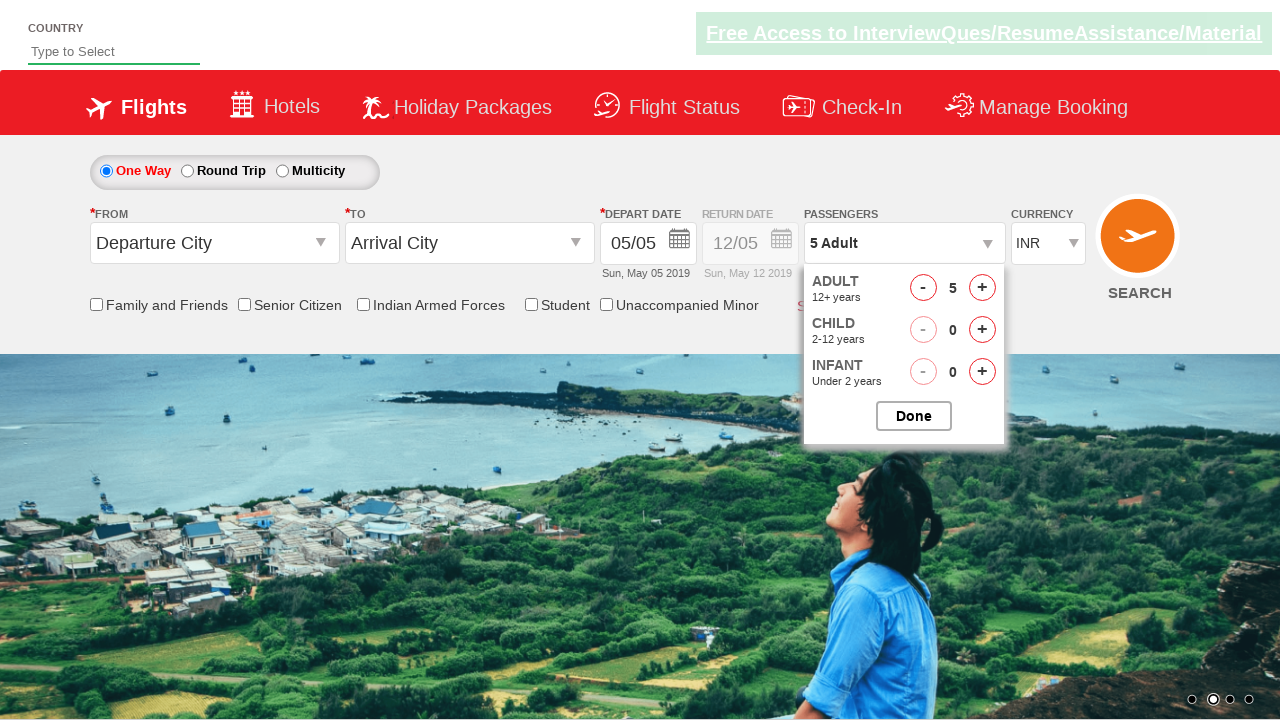

Closed passenger selection dropdown after updating passenger count to 5 at (914, 416) on #btnclosepaxoption
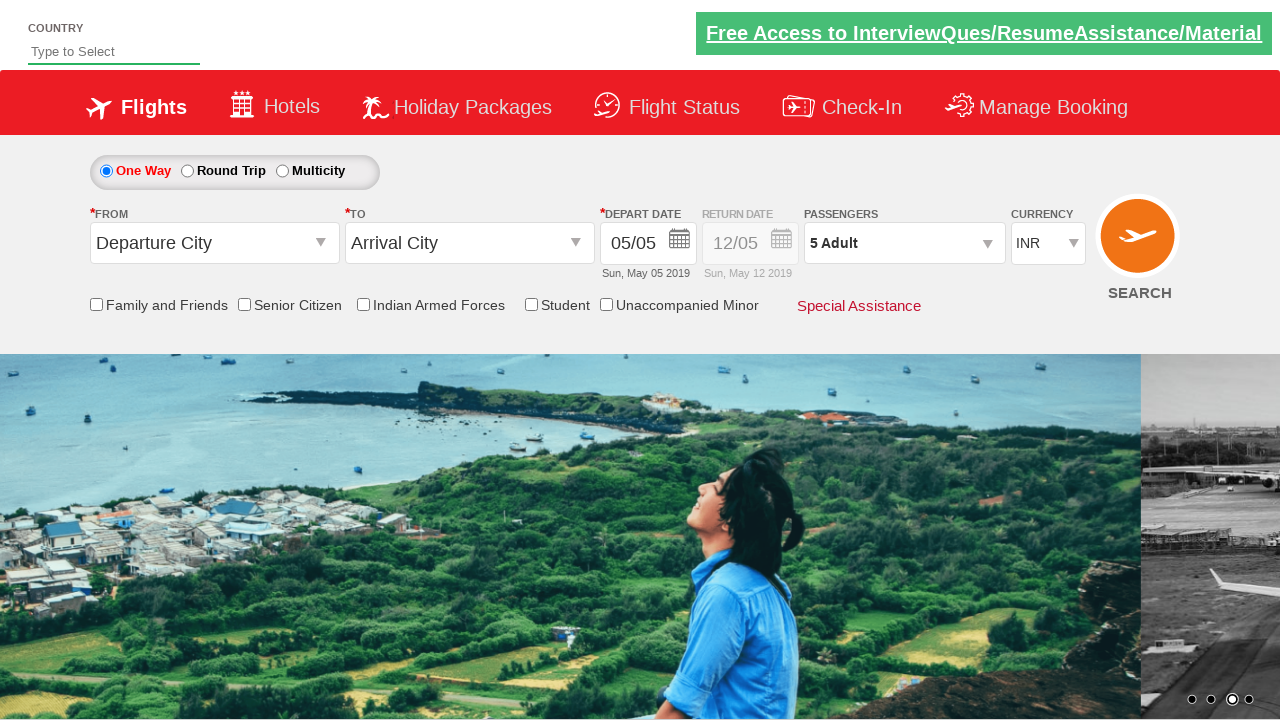

Opened origin station dropdown at (214, 243) on #ctl00_mainContent_ddl_originStation1_CTXT
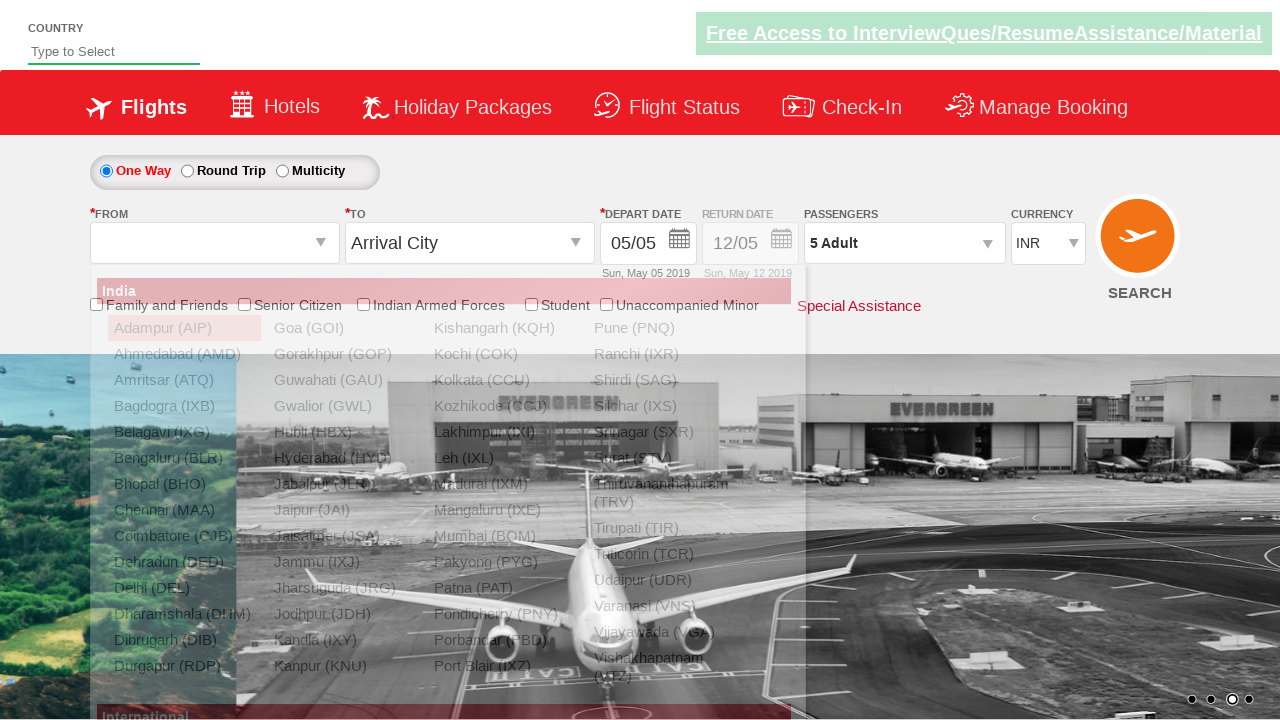

Selected MAA (Chennai) as origin airport at (184, 510) on a[value='MAA']
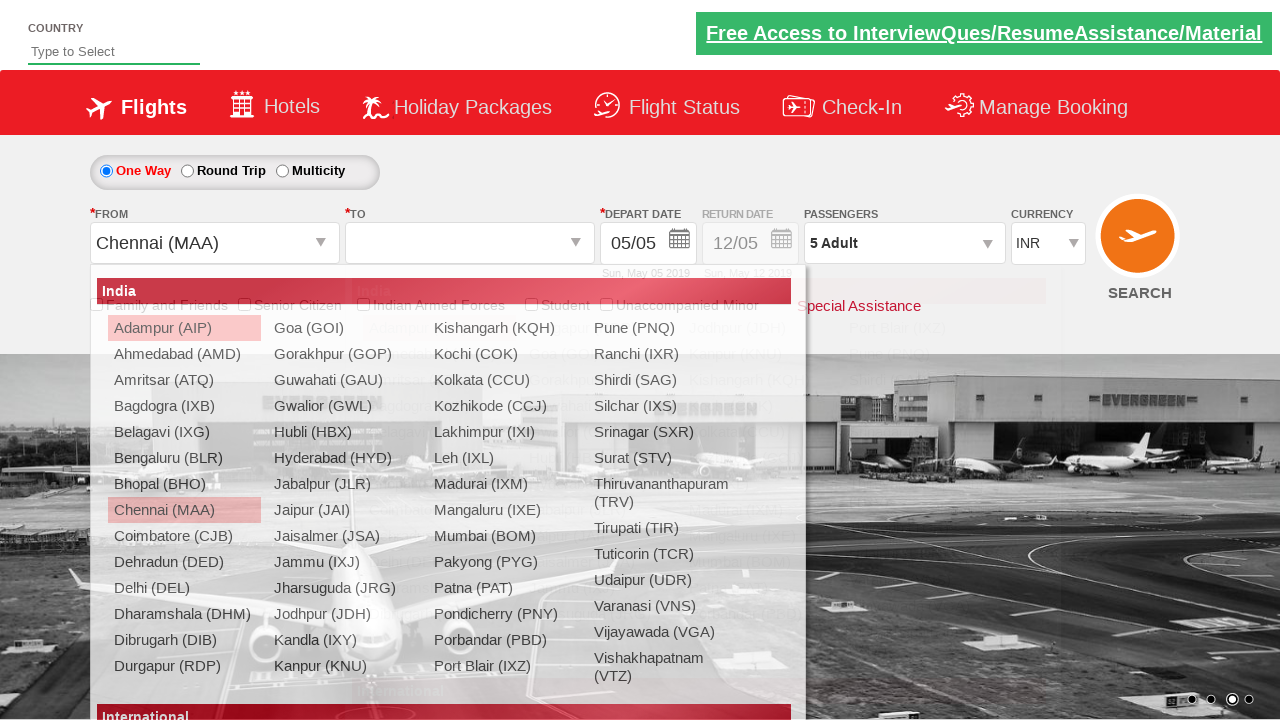

Selected BLR (Bangalore) as destination airport at (439, 458) on div#ctl00_mainContent_ddl_destinationStation1_CTNR a[value='BLR']
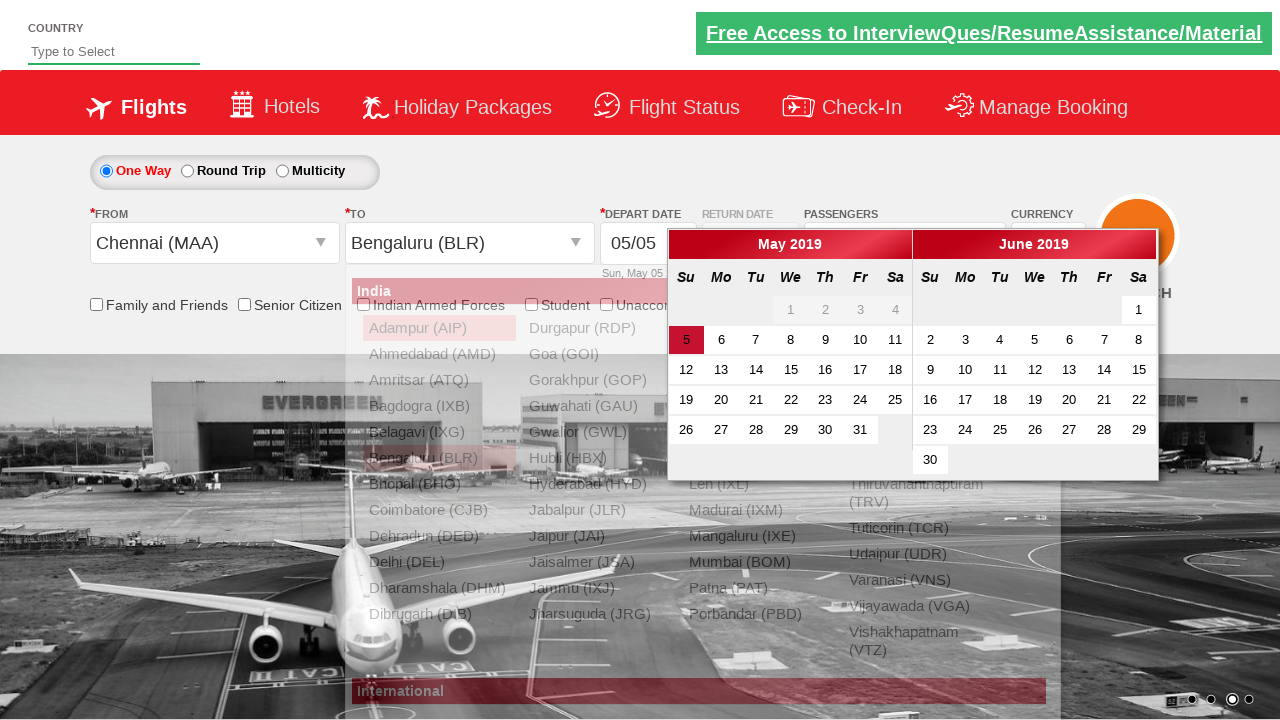

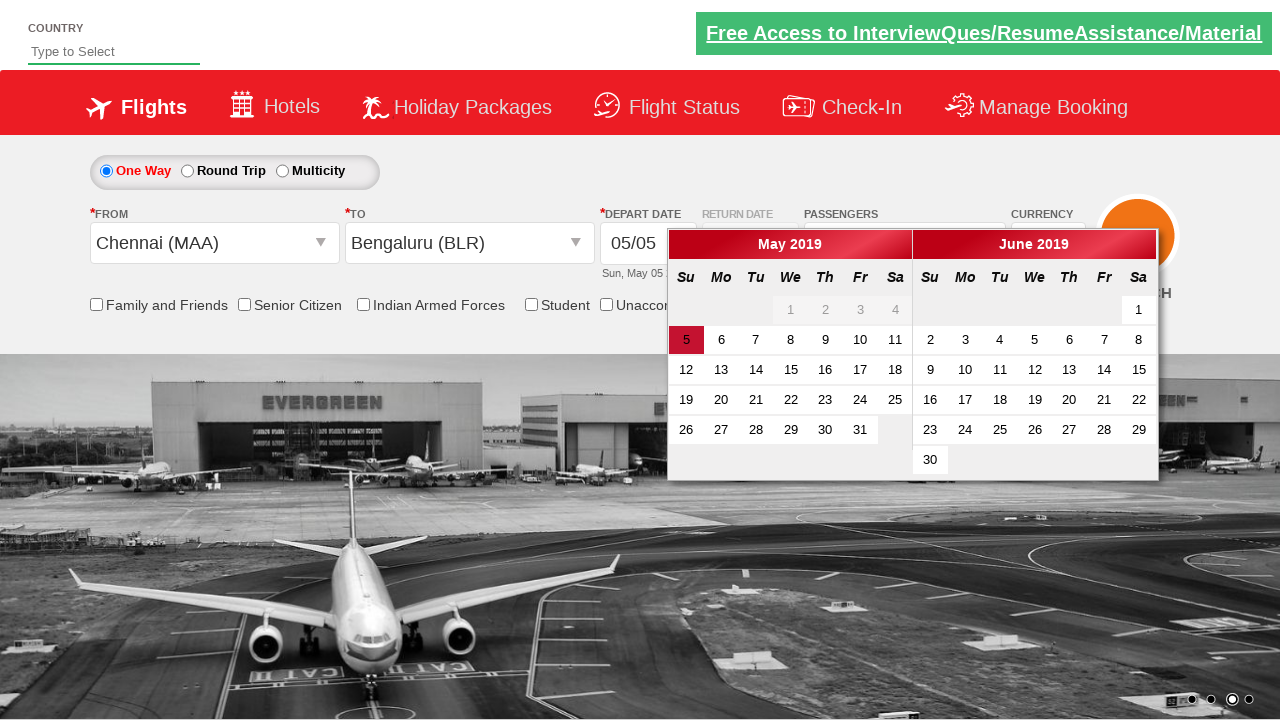